Tests that clicking the Start button with an empty text box does not navigate away from the home page

Starting URL: https://e.ggtimer.com/

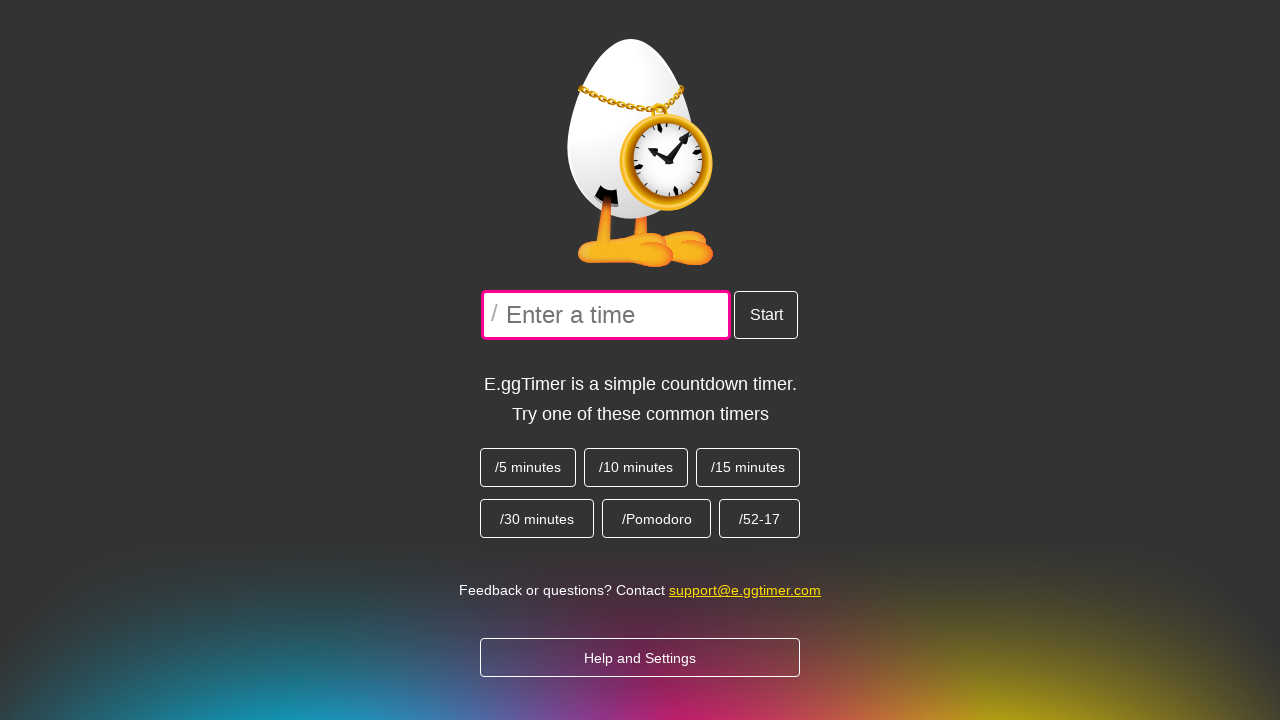

Clicked Start button without entering any value in text box at (766, 315) on xpath=//*[@currentitem='false']
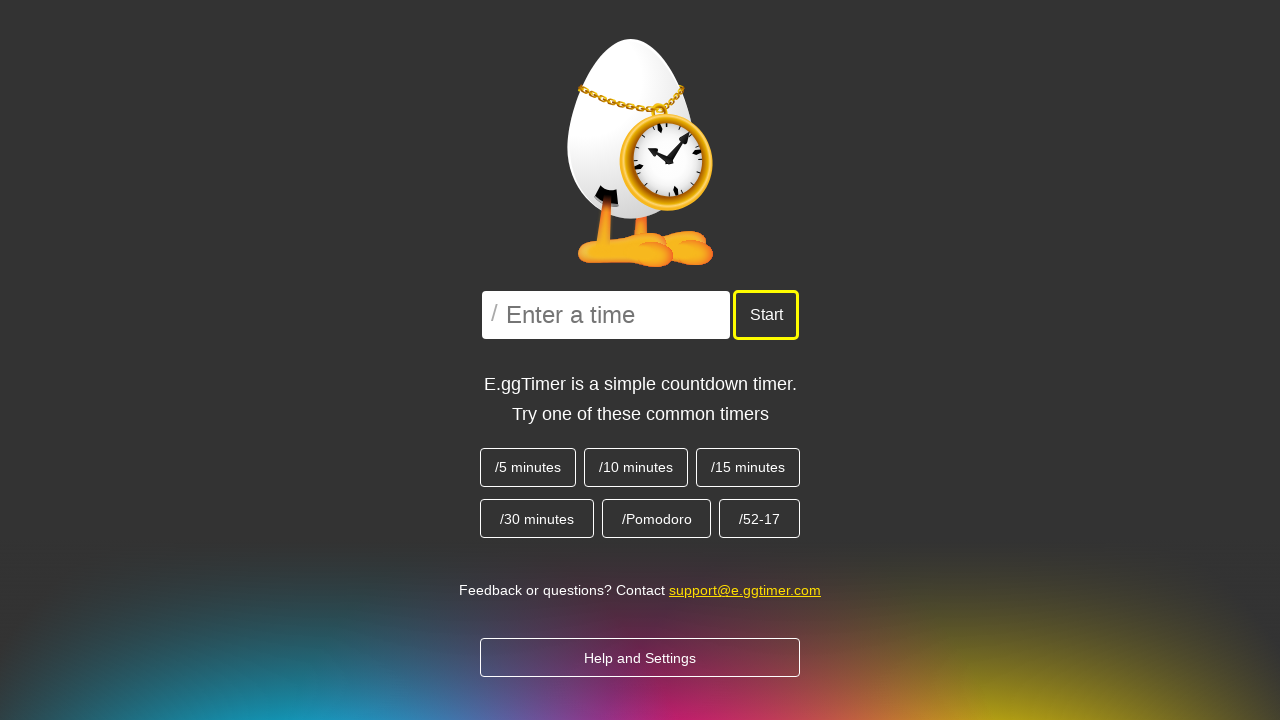

Verified that URL remained at home page (https://e.ggtimer.com/)
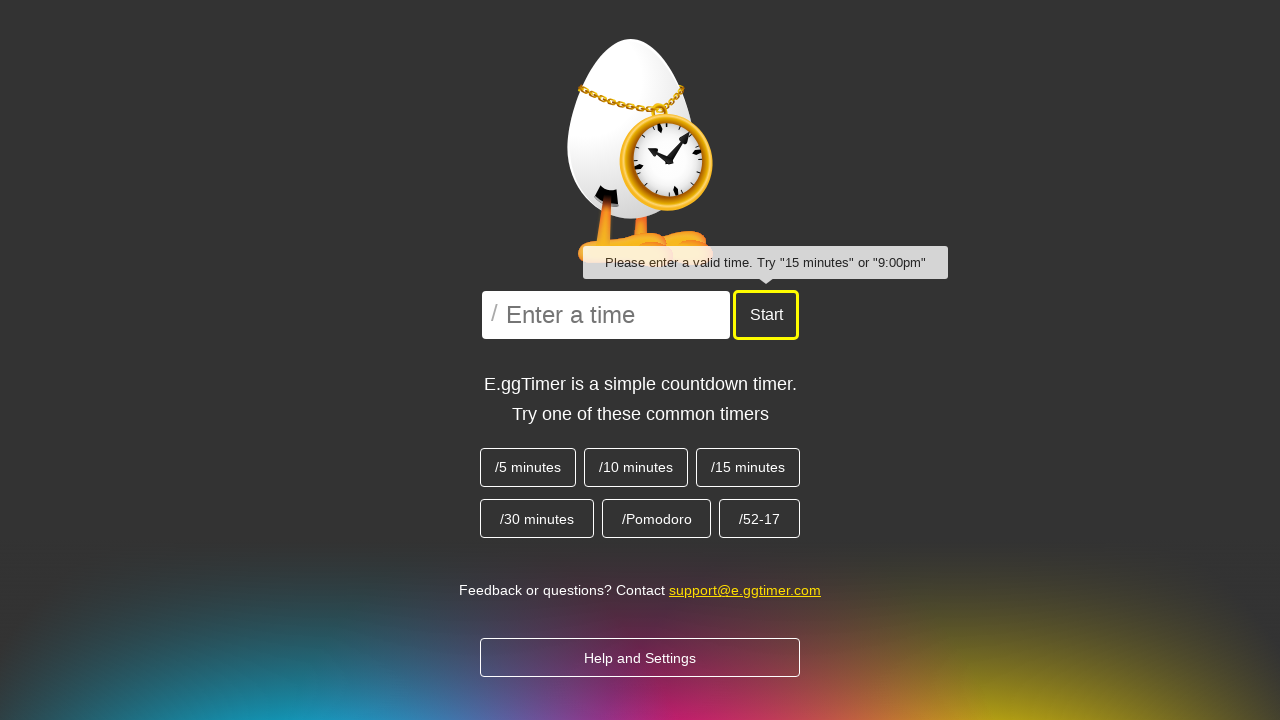

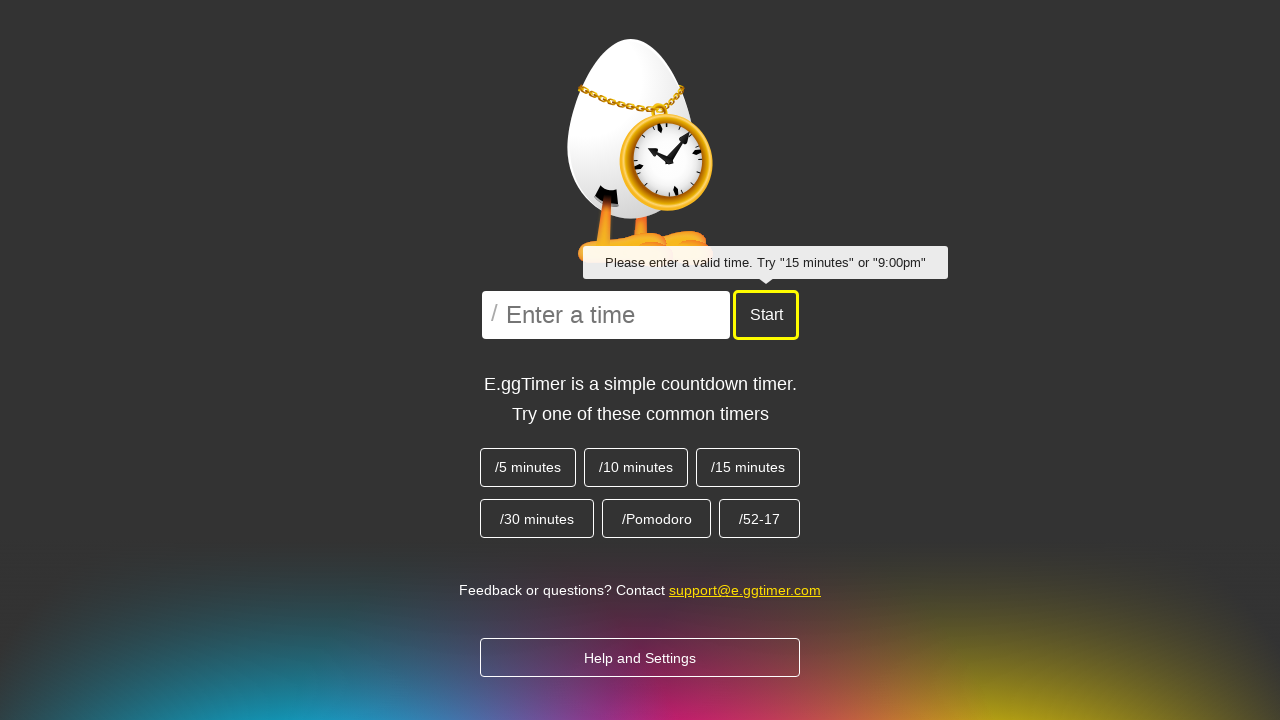